Tests the date picker by entering a date and verifying it's displayed

Starting URL: https://bonigarcia.dev/selenium-webdriver-java/web-form.html

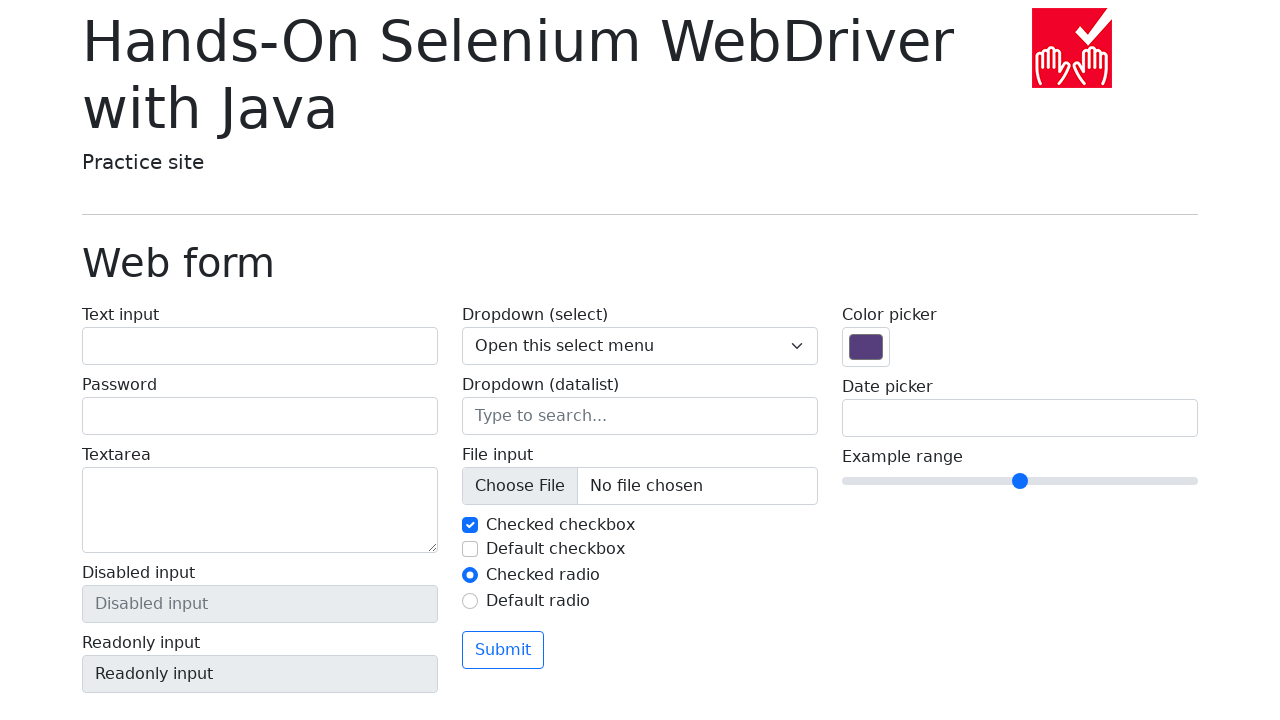

Located date input field by name 'my-date'
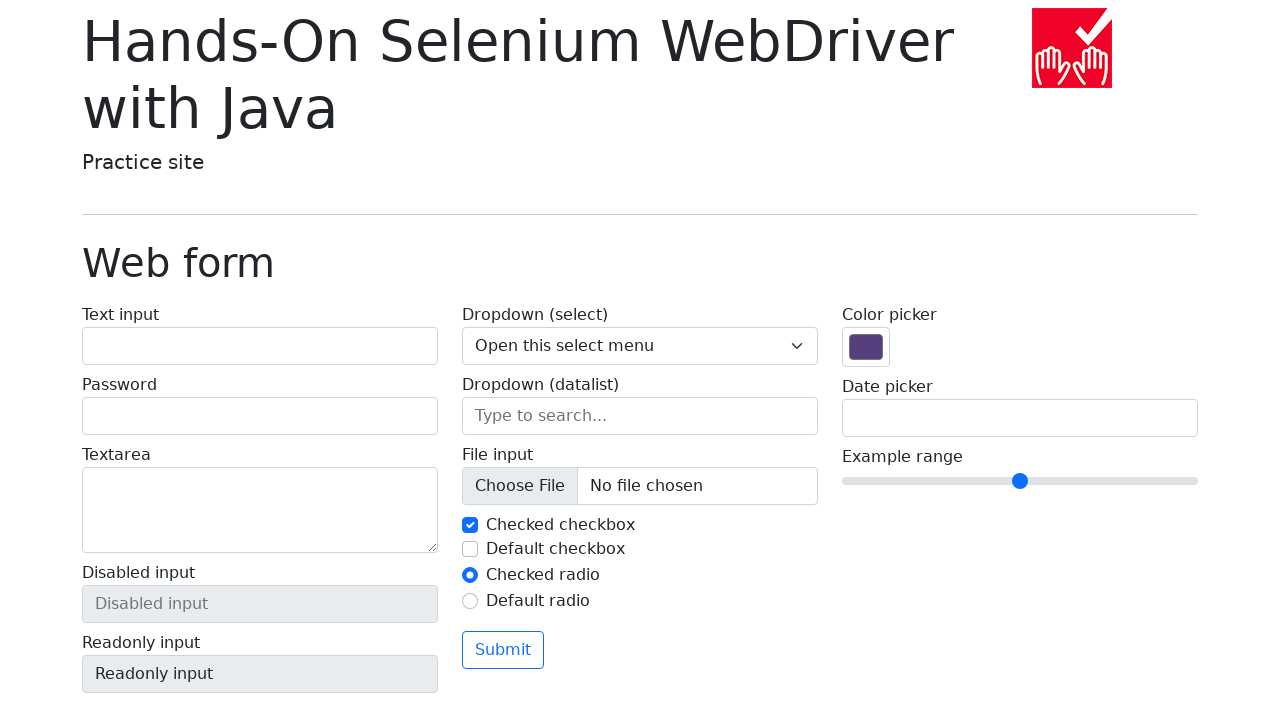

Verified date input field is initially empty
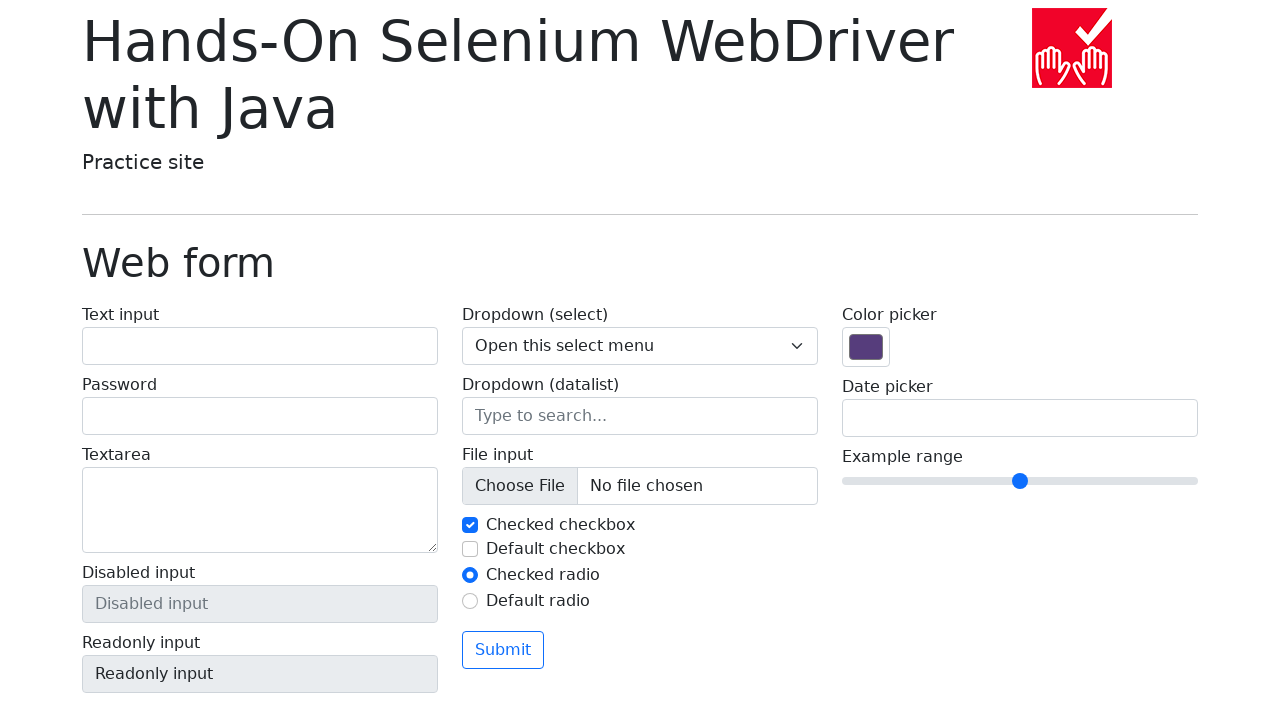

Filled date input field with '01/15/2024' on input[name='my-date']
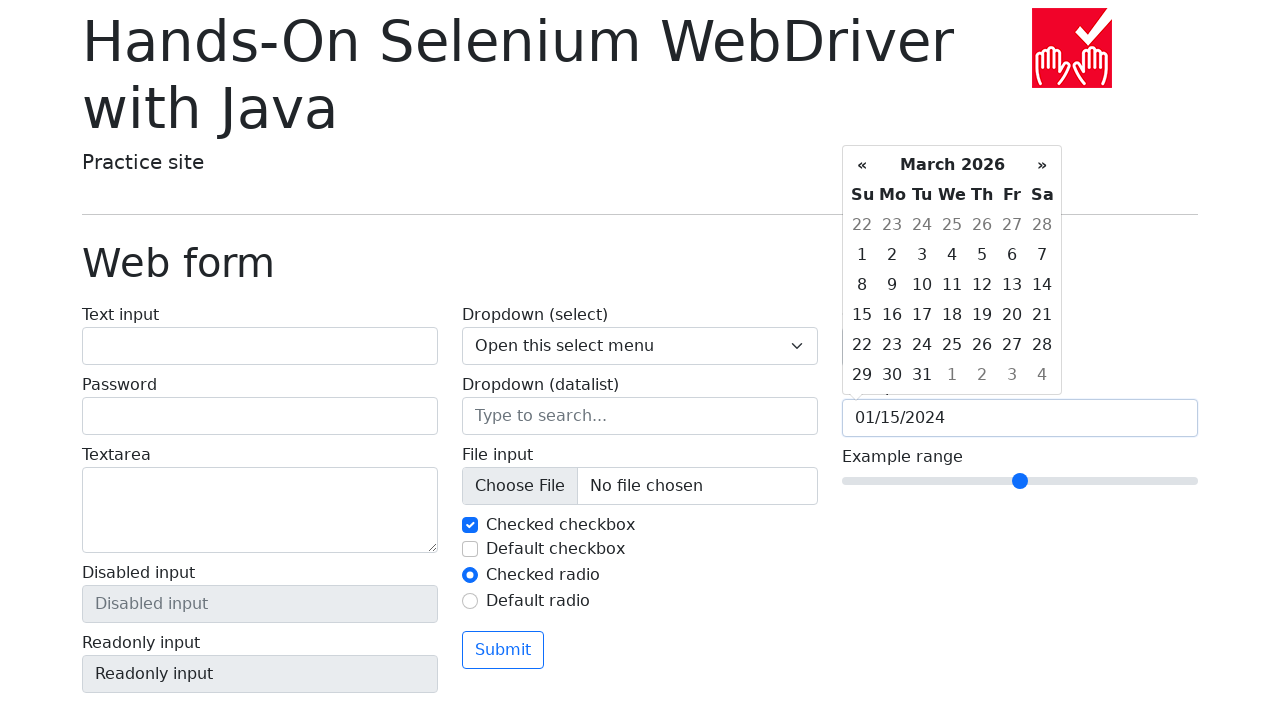

Verified date input field contains '01/15/2024'
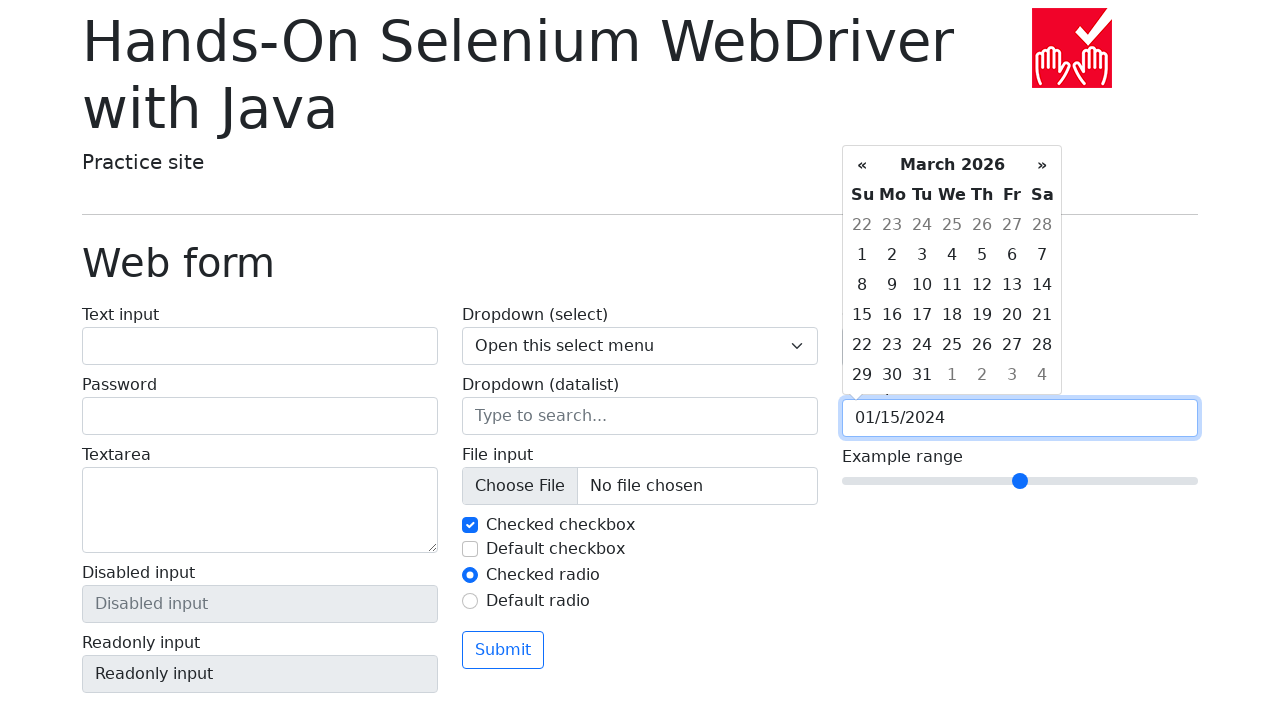

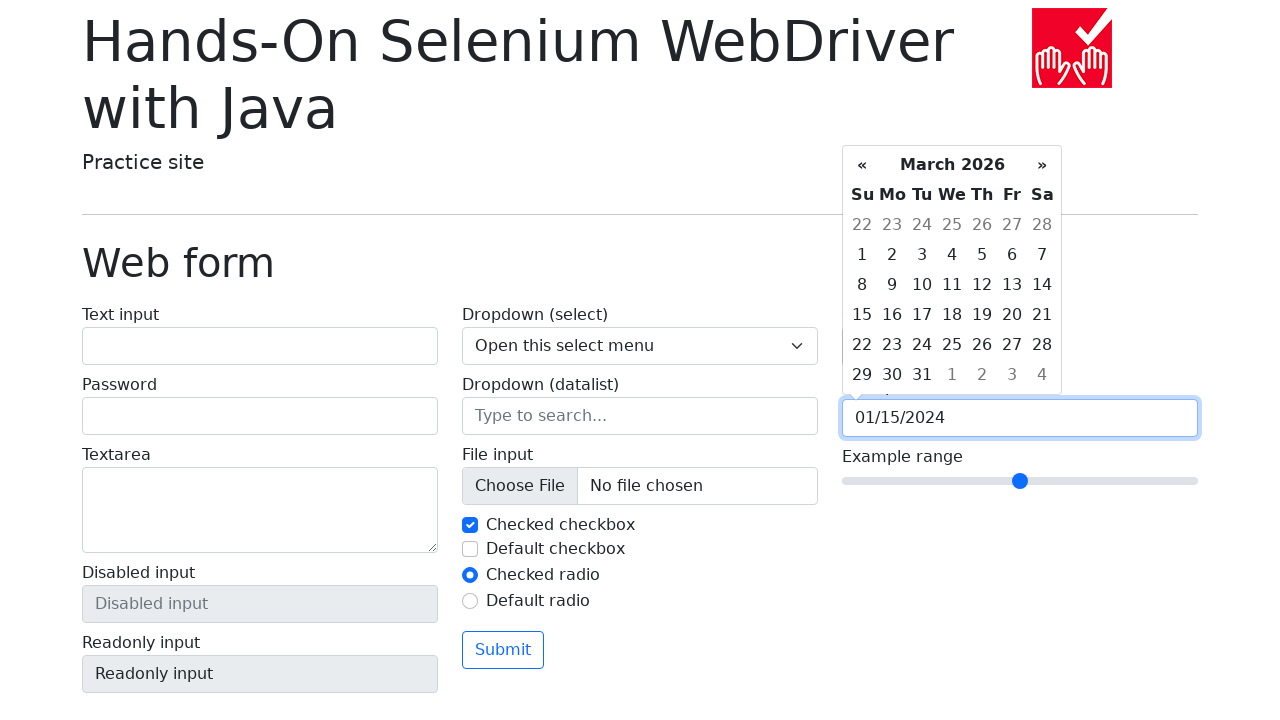